Tests keyboard shortcuts for text manipulation by entering text in a name field, selecting all with Ctrl+A, copying with Ctrl+C, tabbing to the email field, and pasting with Ctrl+V.

Starting URL: https://testautomationpractice.blogspot.com/

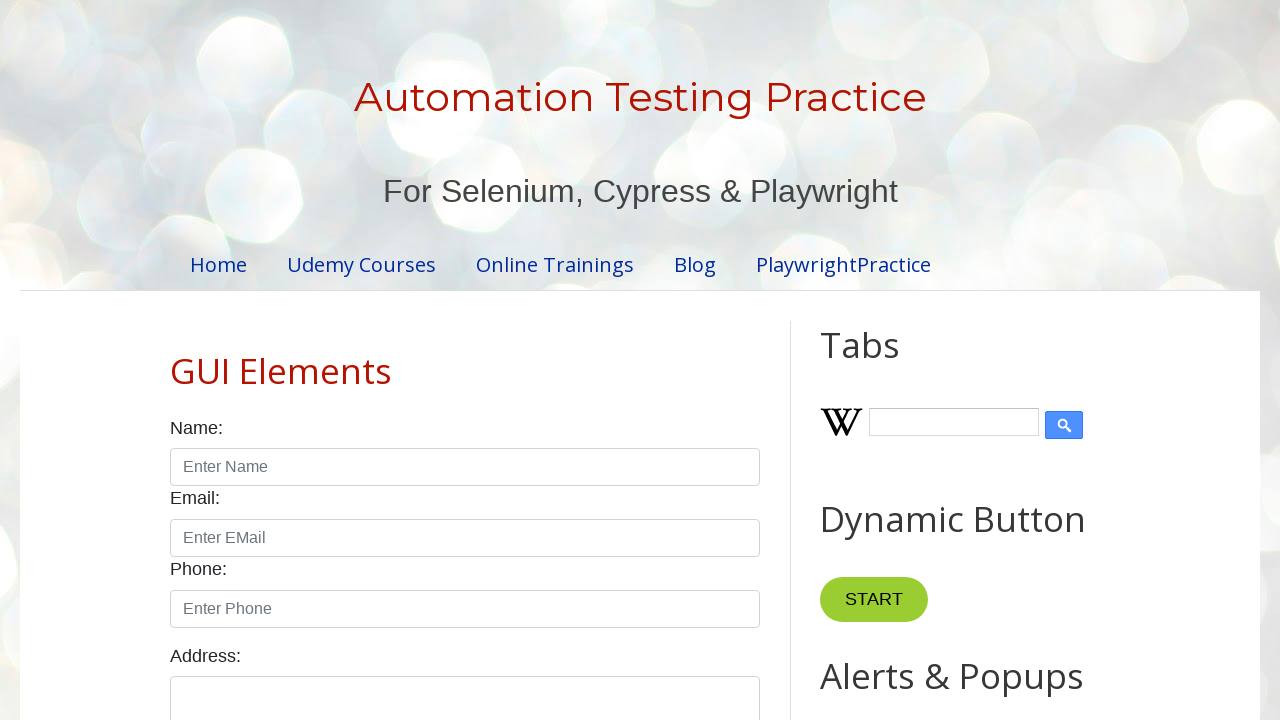

Filled name field with 'revilla saketh naidu' on xpath=//input[@id='name']
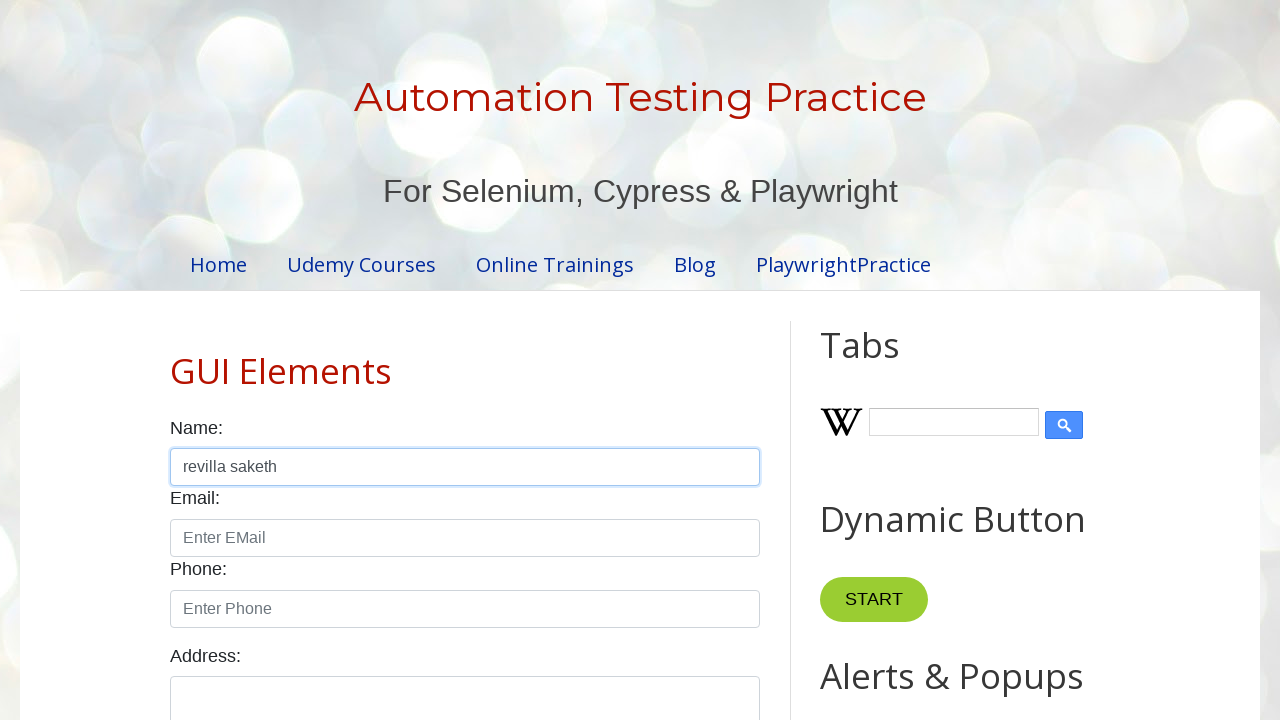

Clicked on name input field to ensure focus at (465, 467) on xpath=//input[@id='name']
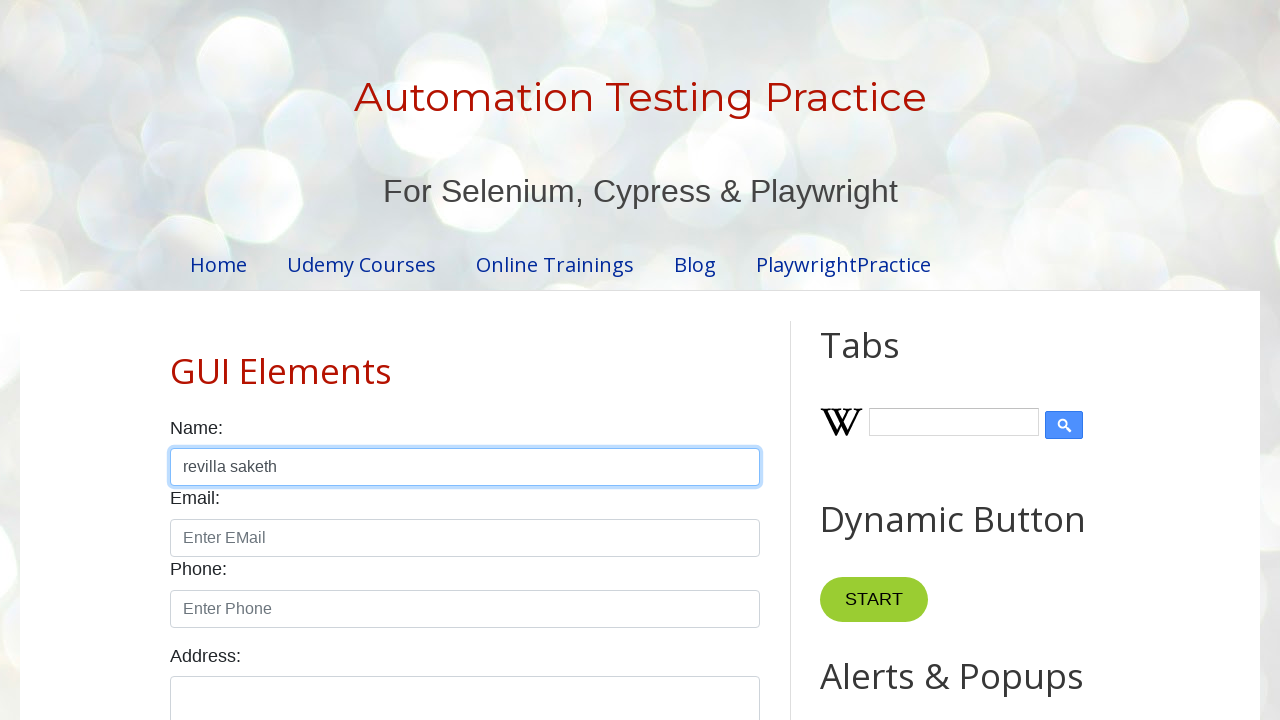

Selected all text in name field using Ctrl+A
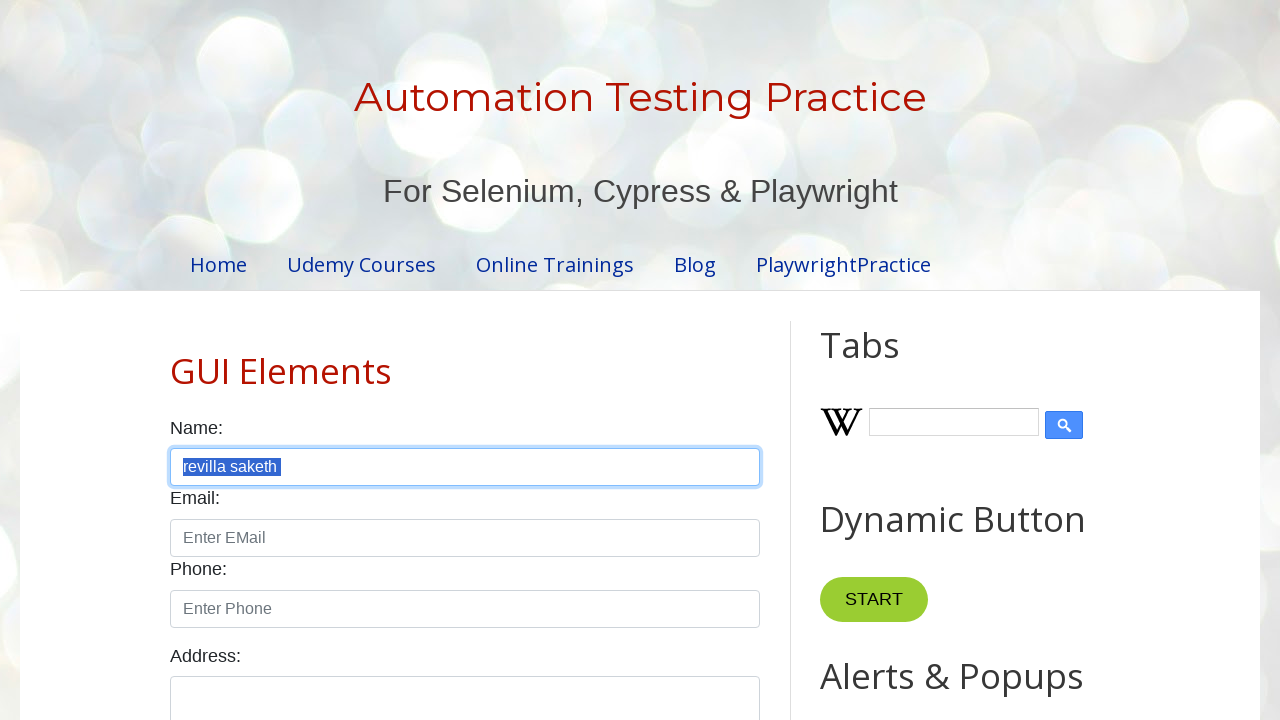

Copied selected text using Ctrl+C
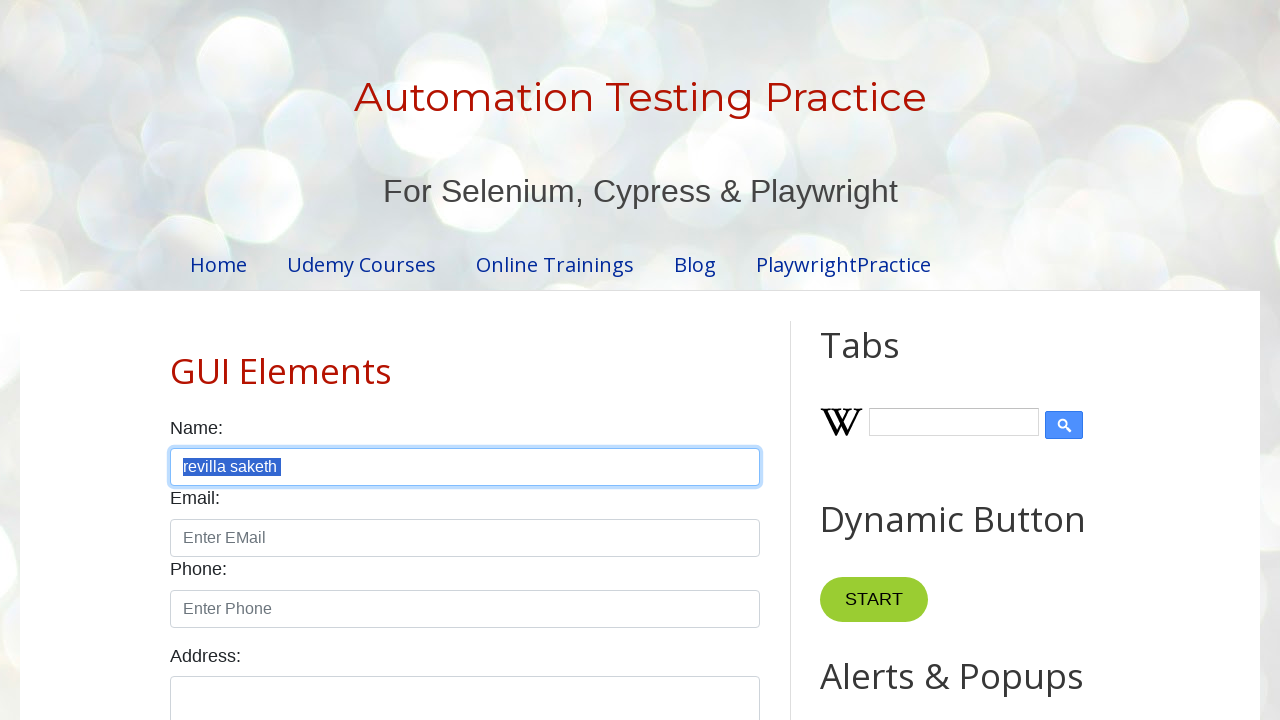

Tabbed to email field
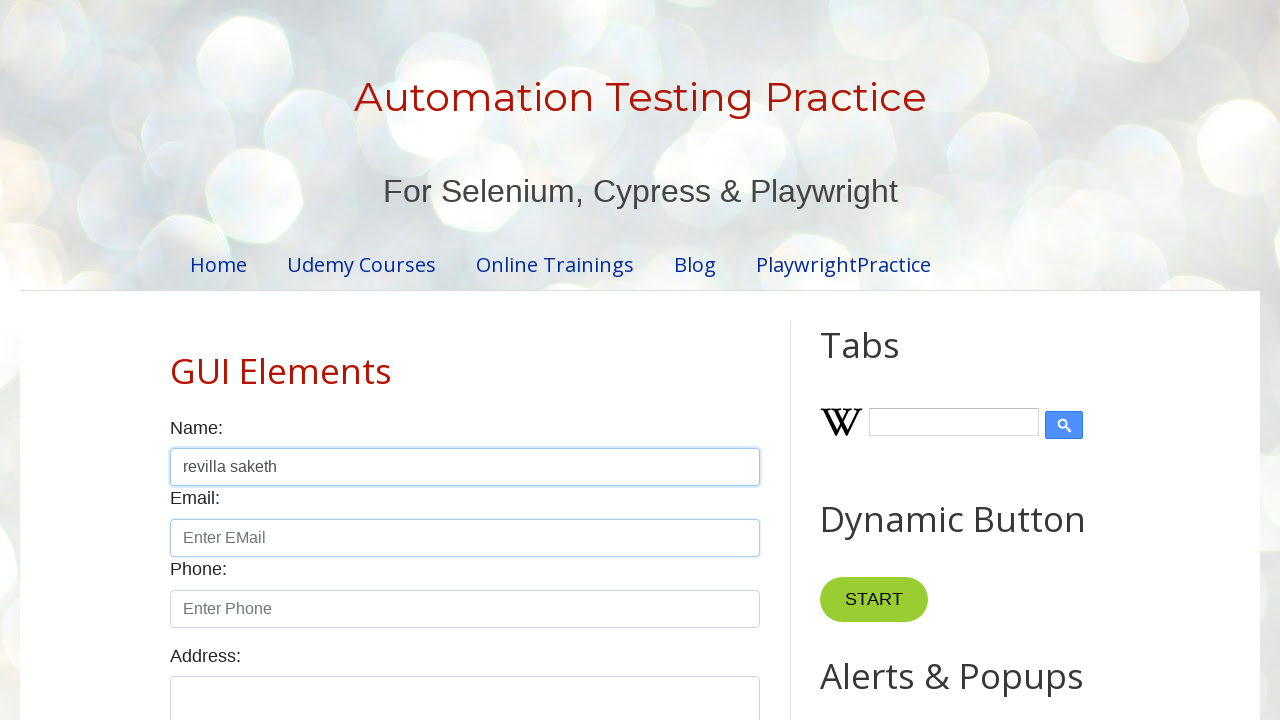

Pasted copied text into email field using Ctrl+V
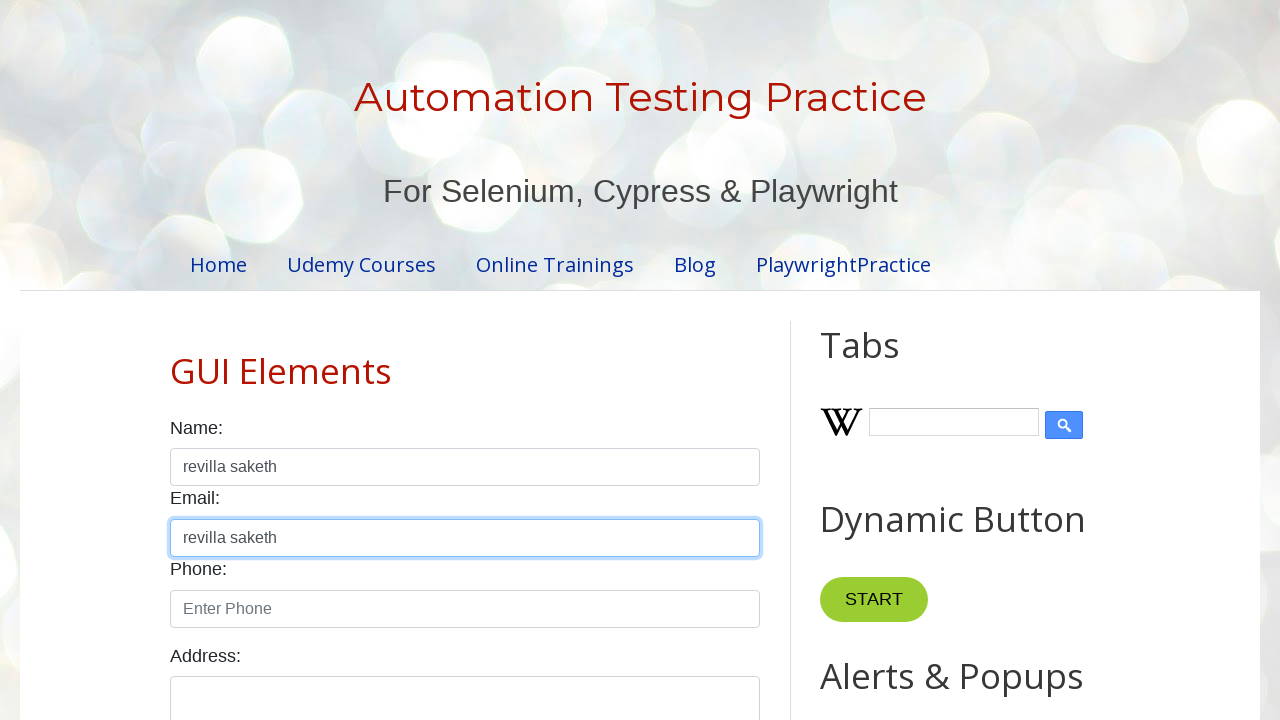

Verified email field is visible
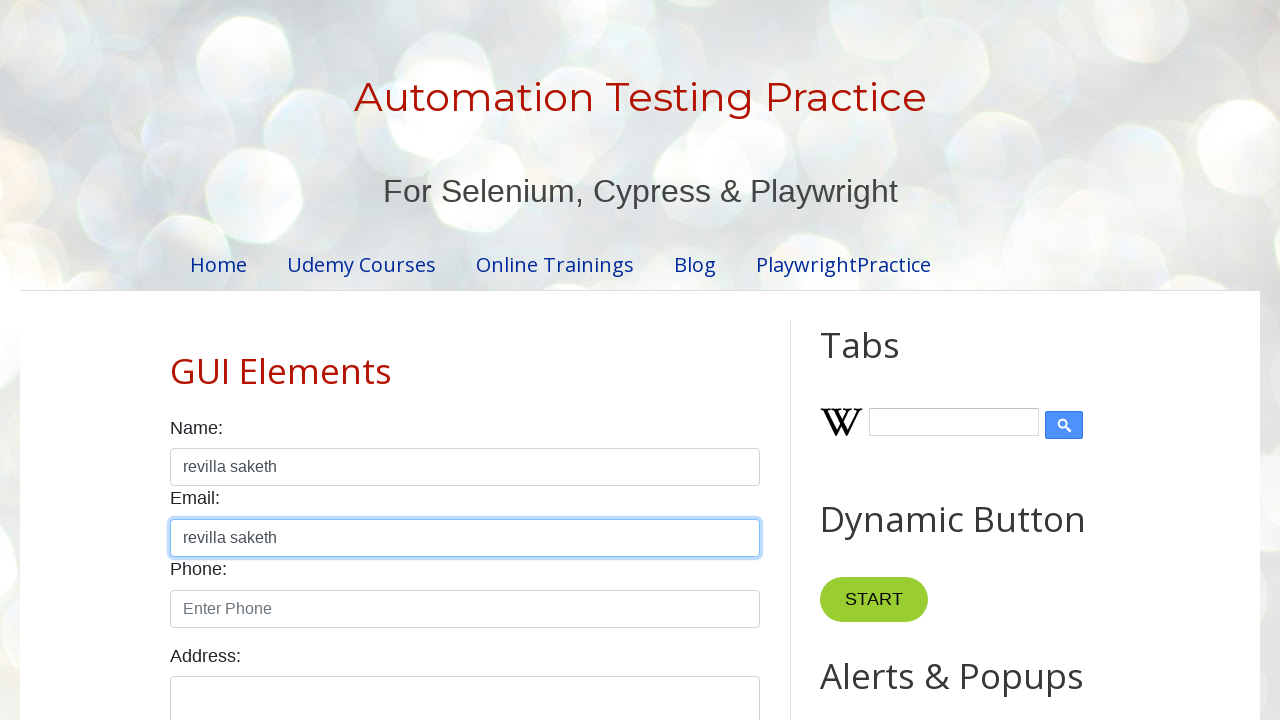

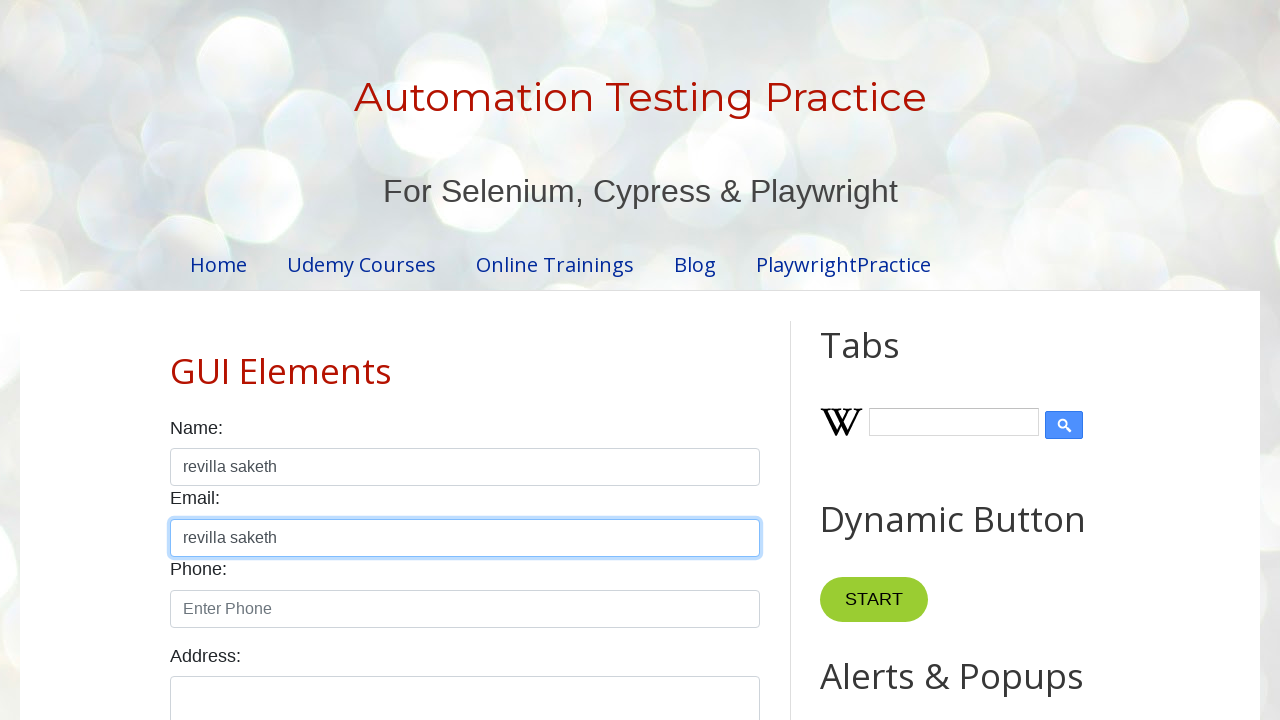